Navigates to ICICI Bank website homepage and verifies the page loads by checking the title is present

Starting URL: https://www.icicibank.com

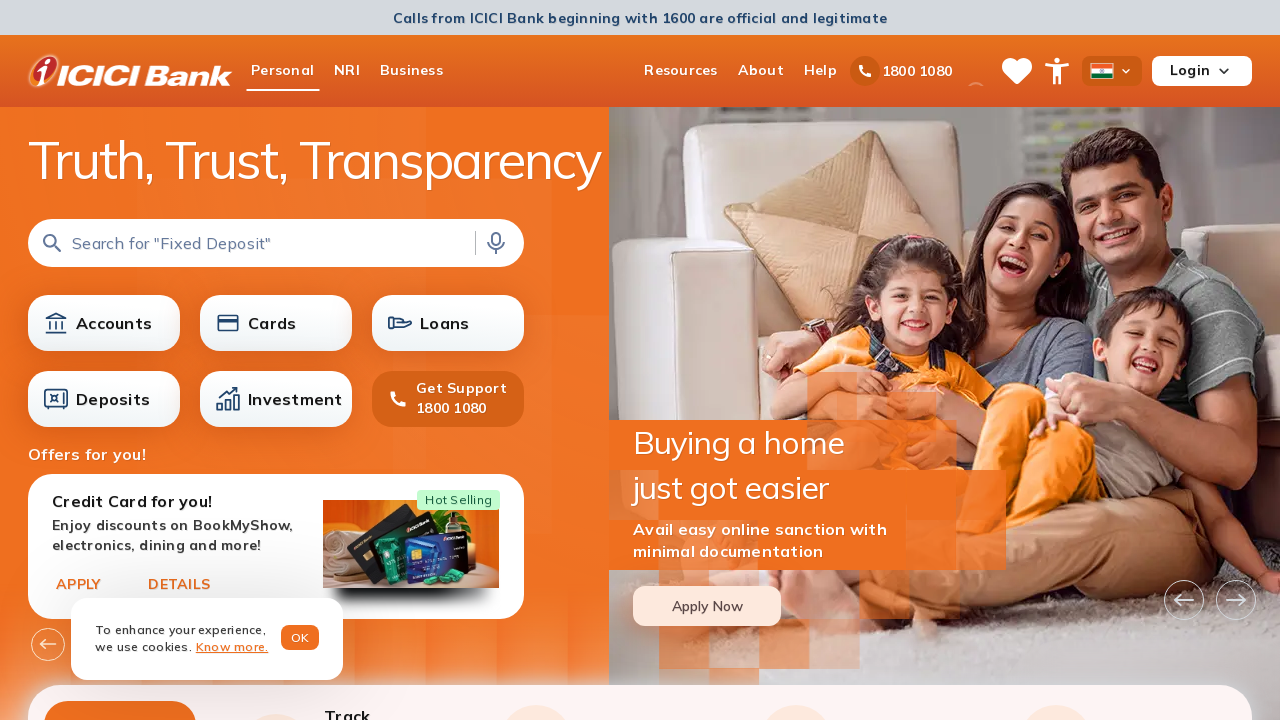

Waited for page to reach domcontentloaded state
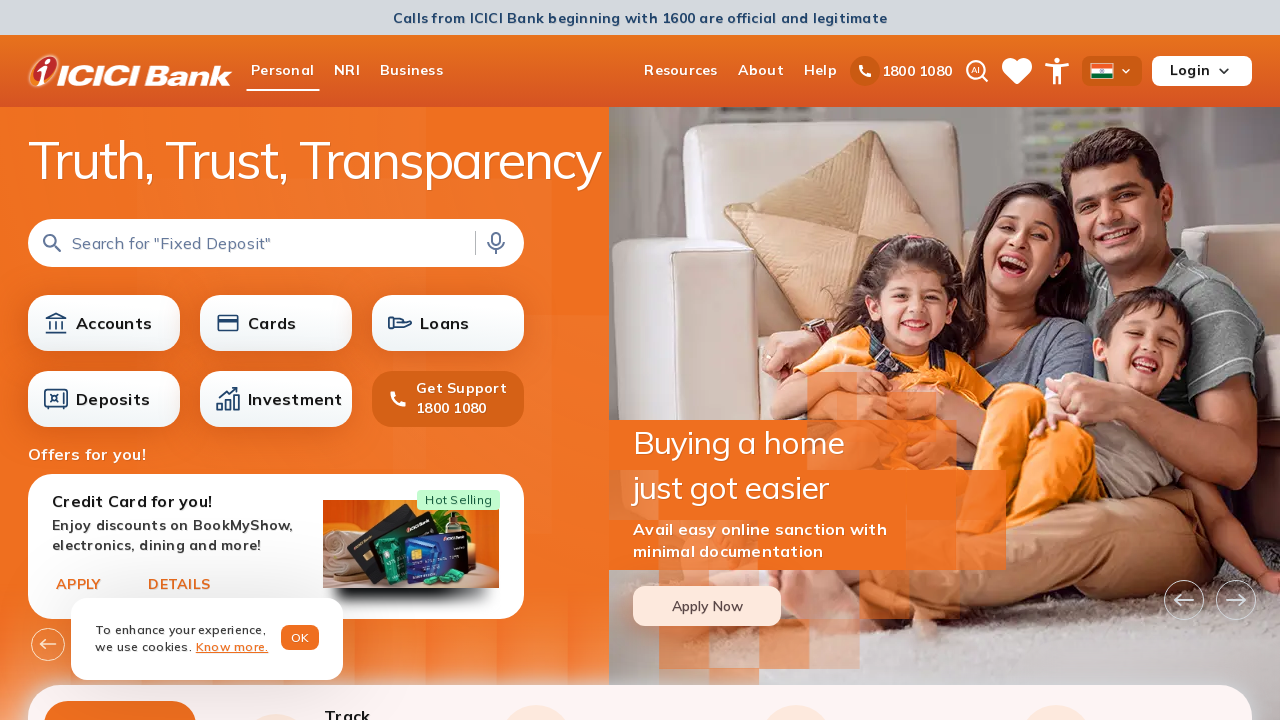

Retrieved page title from ICICI Bank homepage
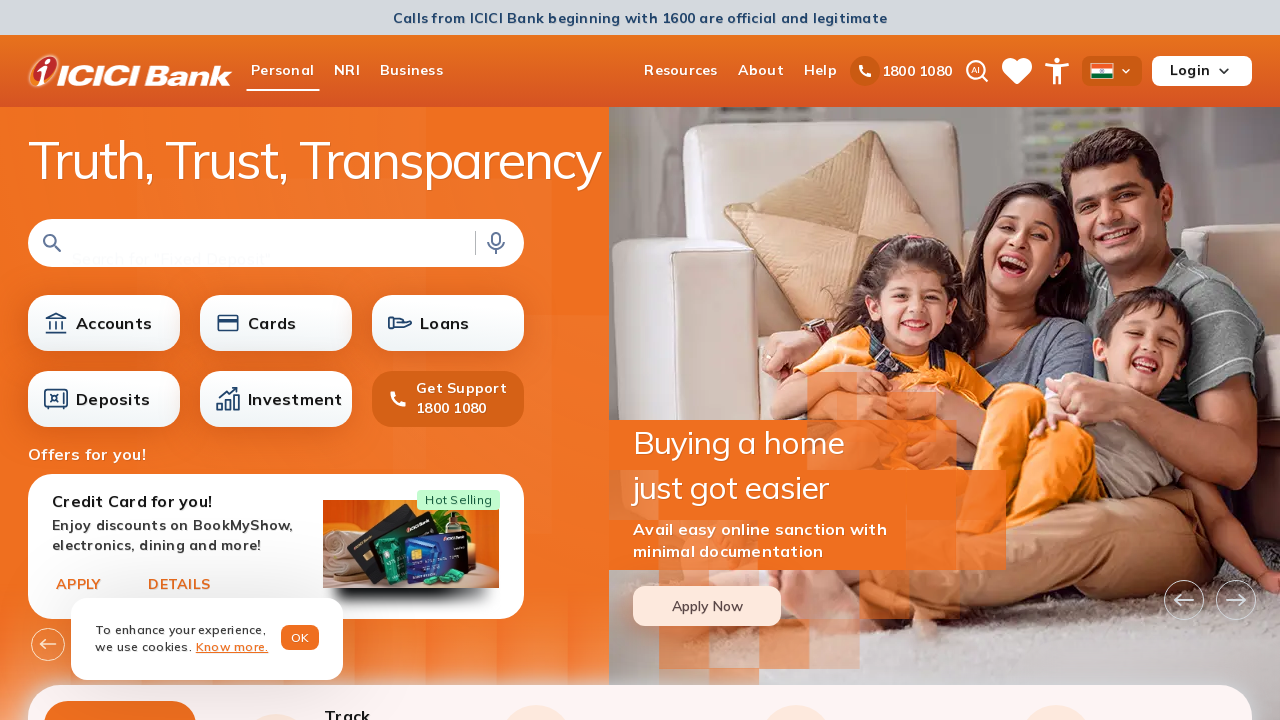

Verified that page title is present and not empty
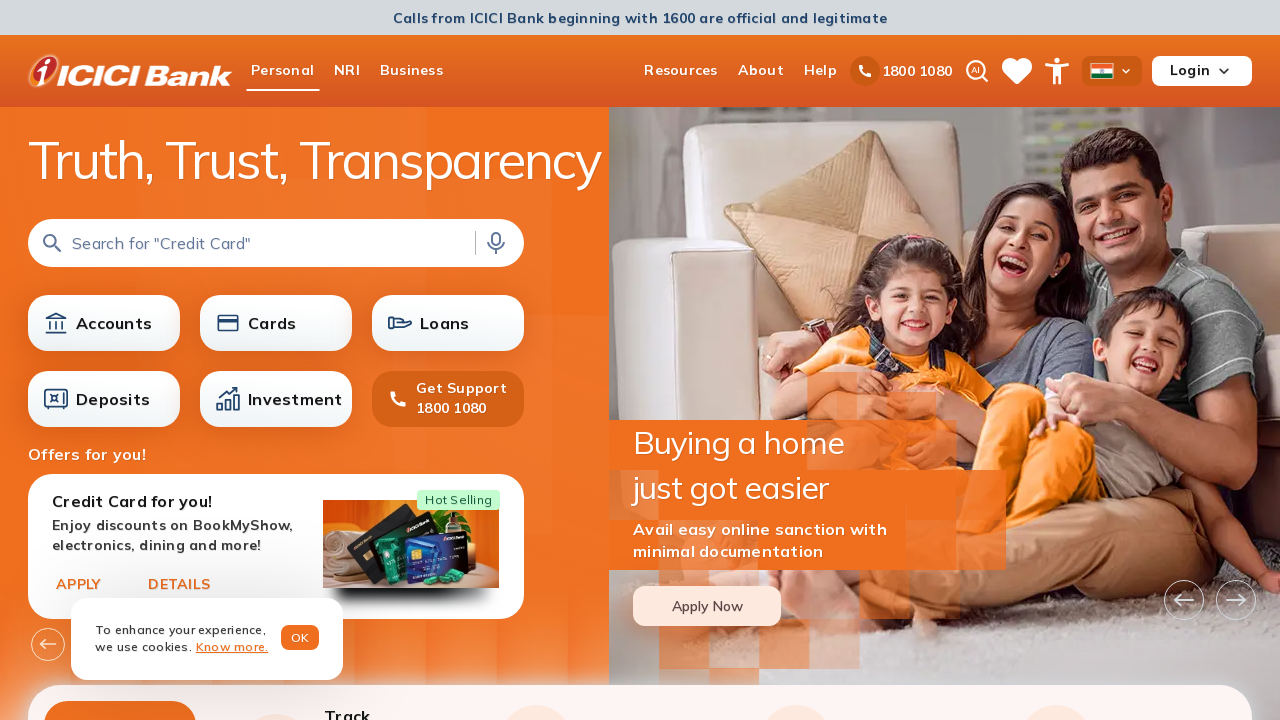

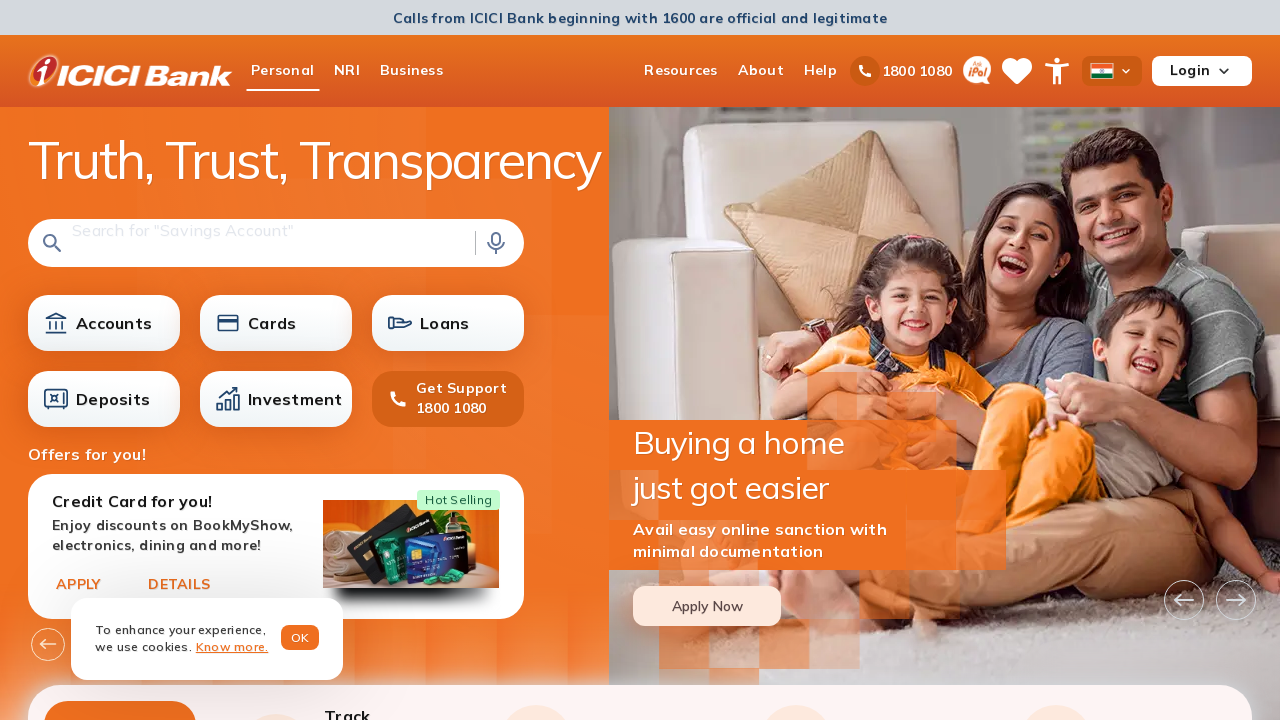